Tests that registration fails with spaces-only input for username and password, verifying the "Please, provide valid data" error message appears.

Starting URL: https://anatoly-karpovich.github.io/demo-login-form/

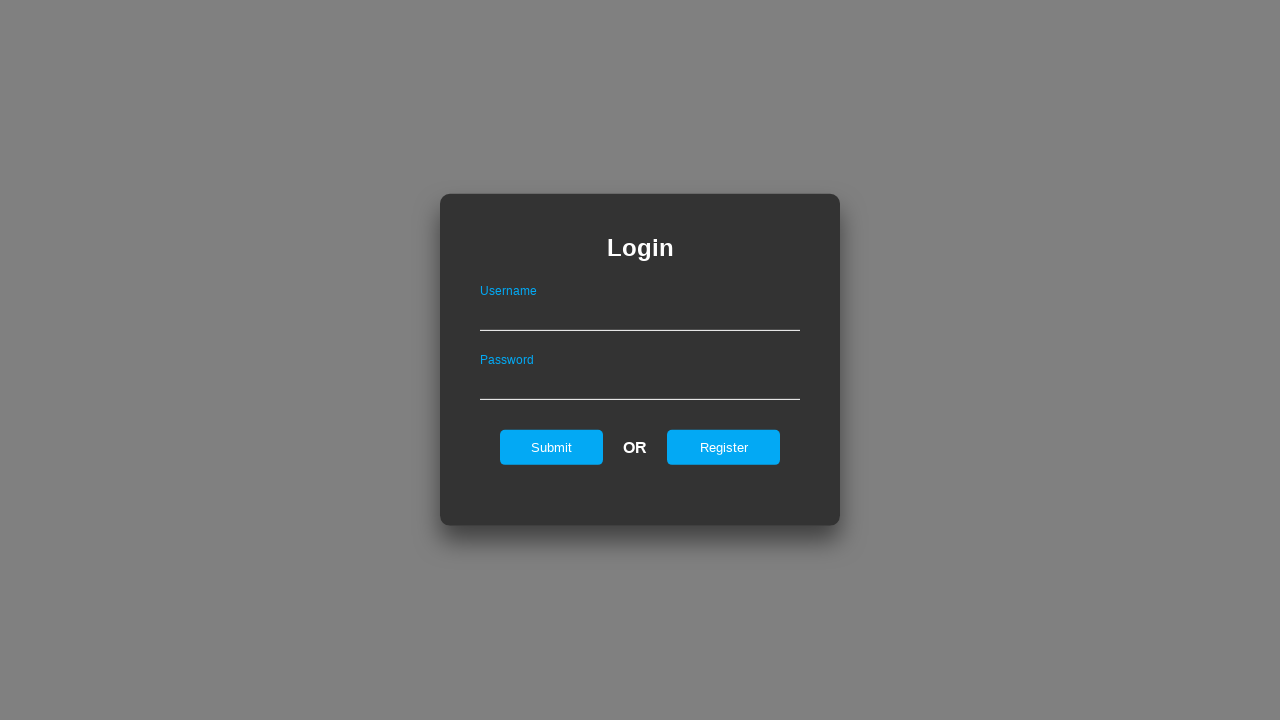

Set up existing user in localStorage for test context
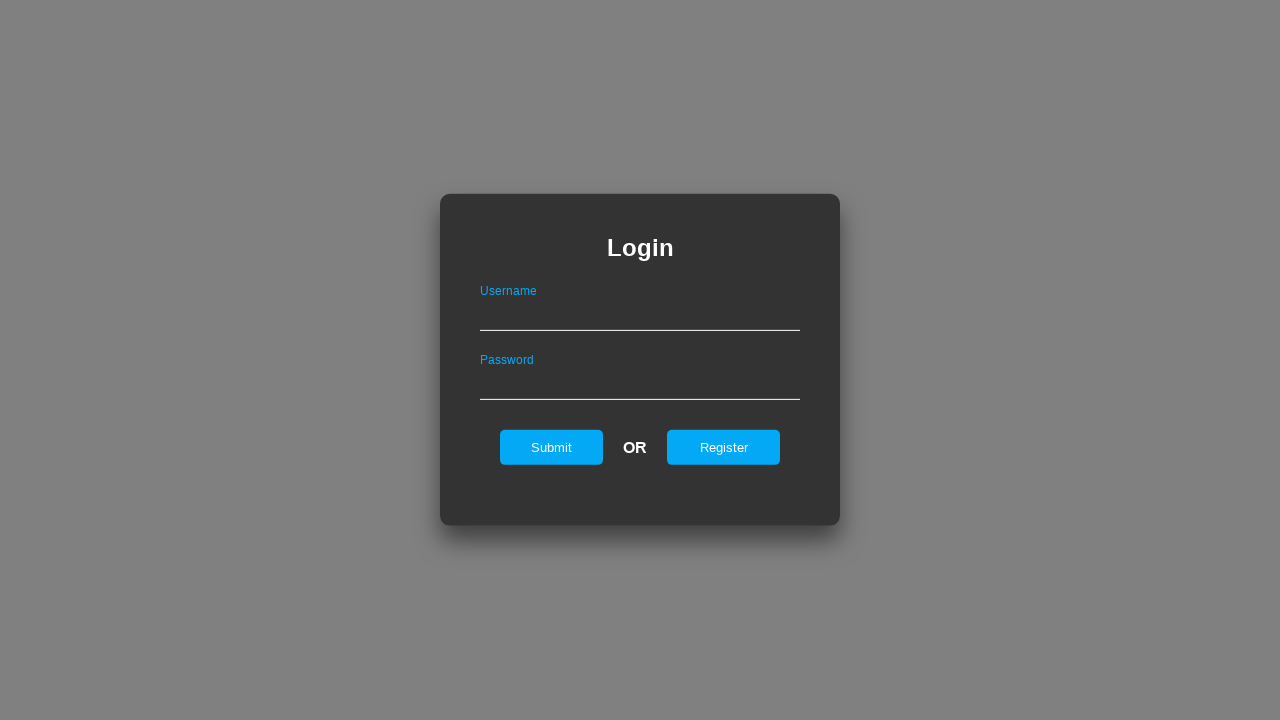

Modified maxLength attribute on password field to 200
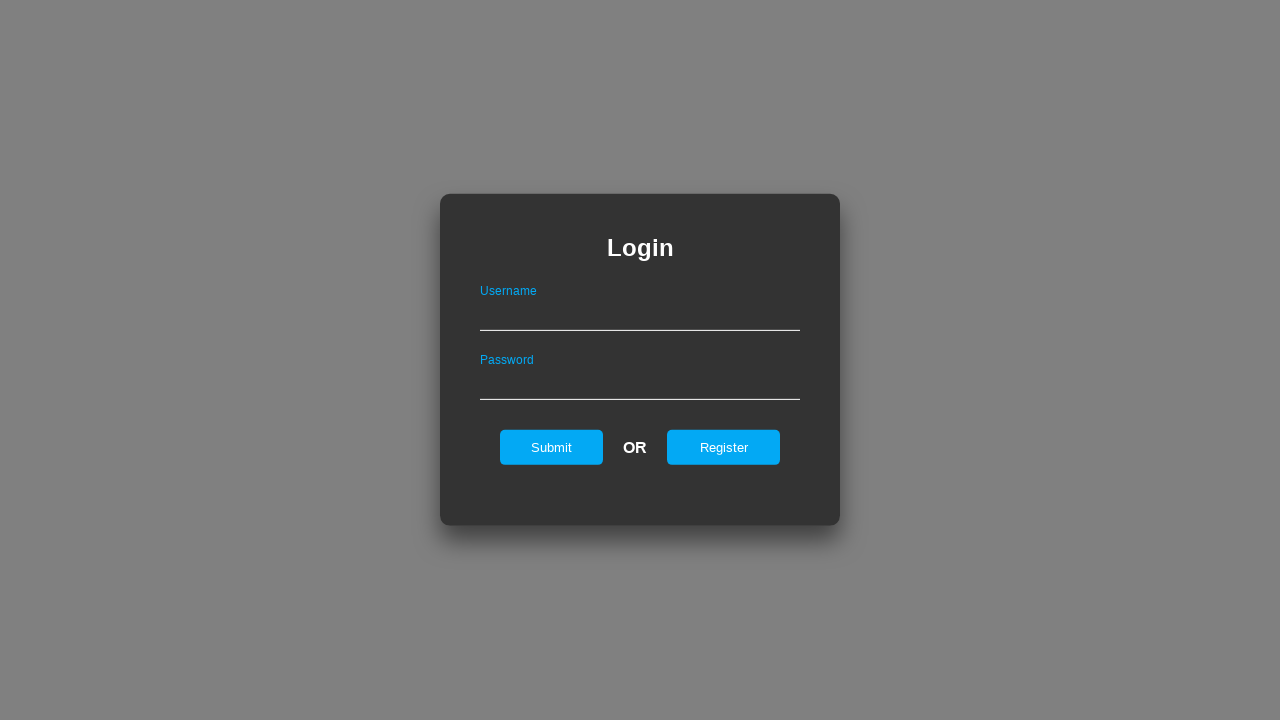

Clicked register button to show registration form at (724, 447) on #registerOnLogin
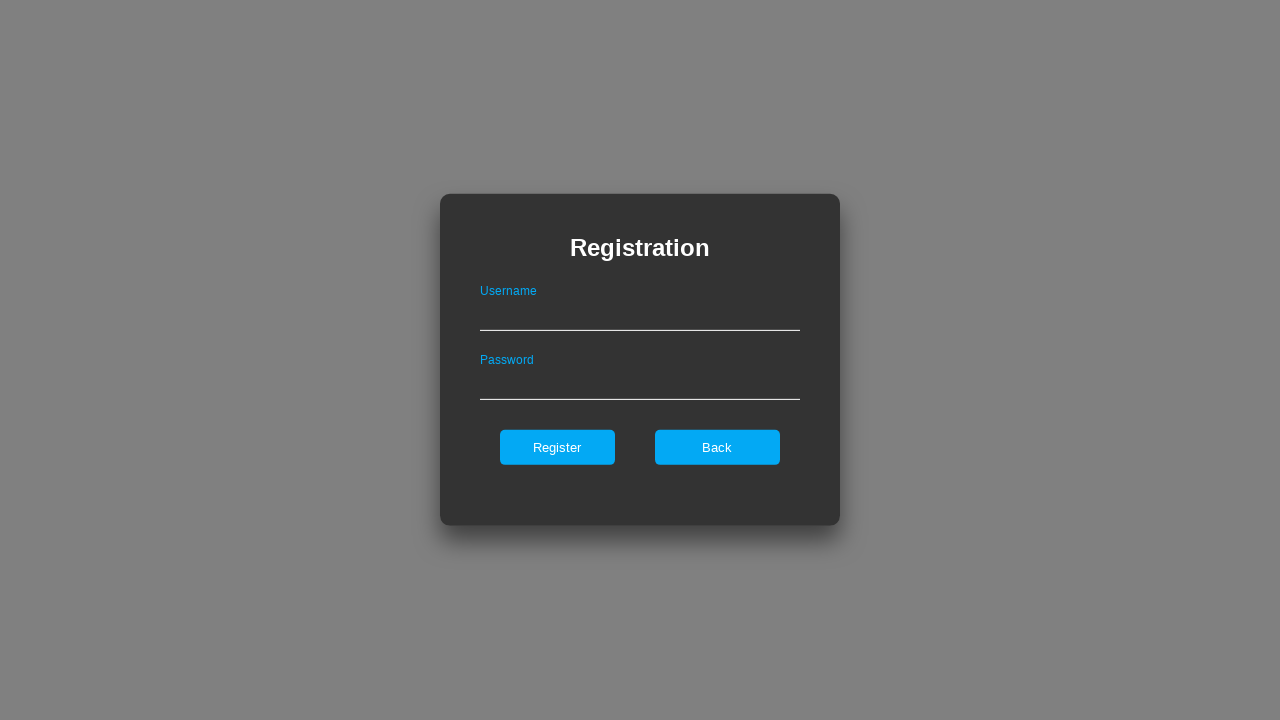

Filled username field with spaces only on #userNameOnRegister
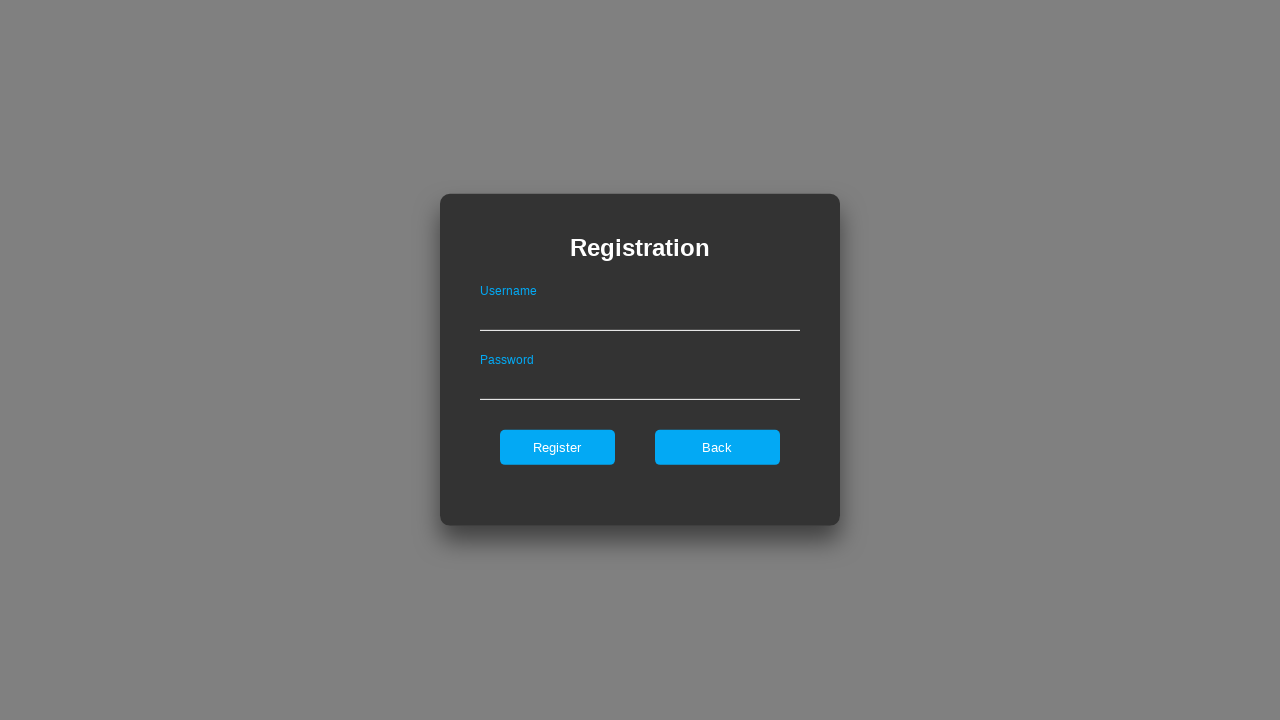

Filled password field with spaces only on #passwordOnRegister
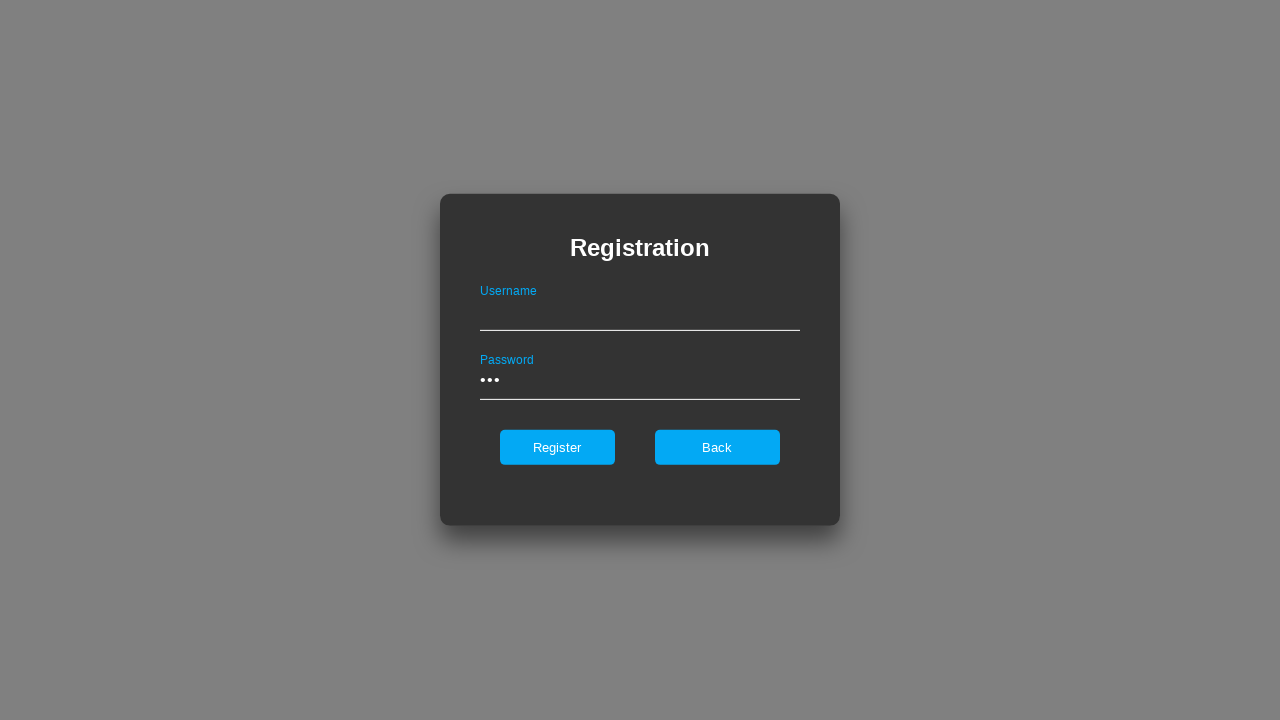

Clicked register button to attempt registration with spaces-only input at (557, 447) on #register
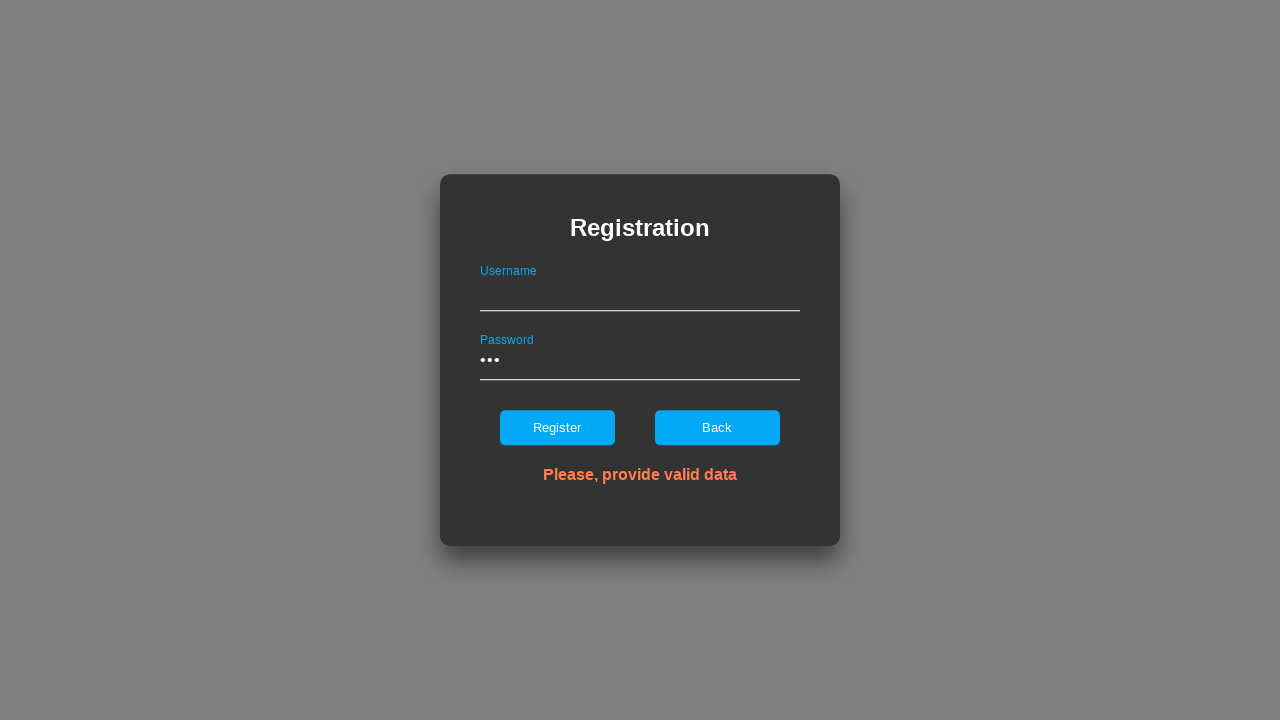

Verified error message appeared for invalid spaces-only data
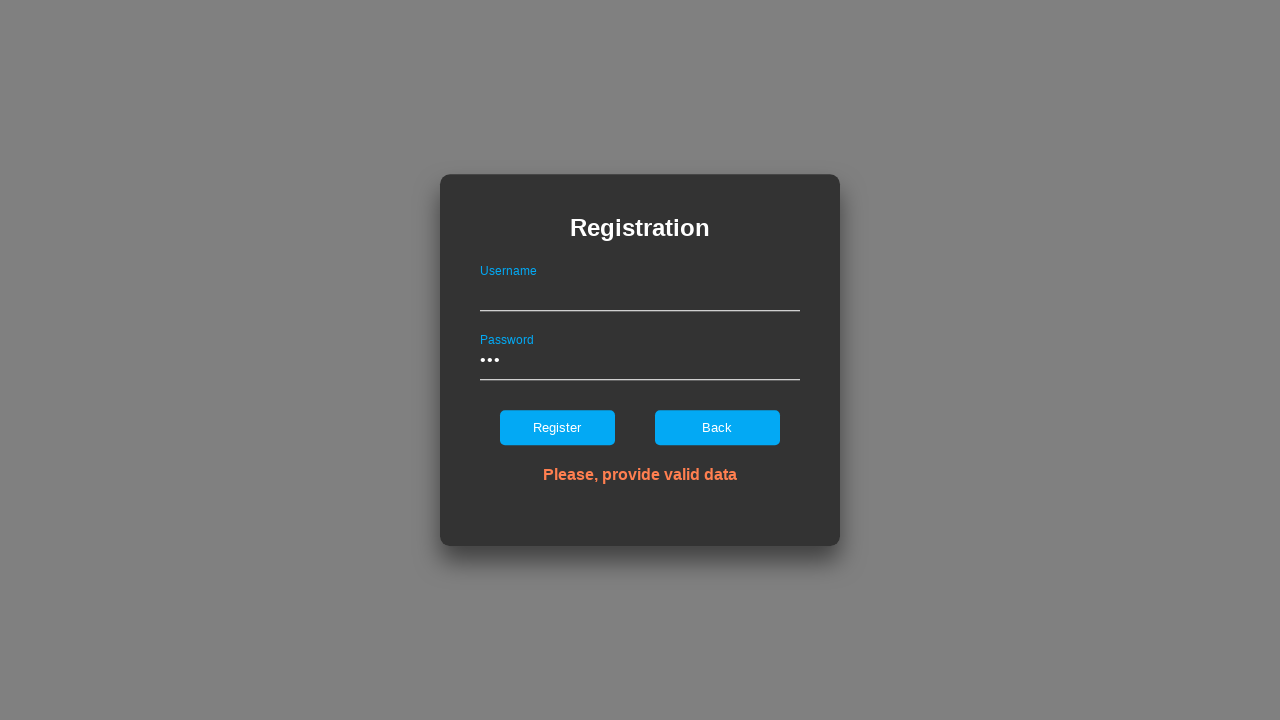

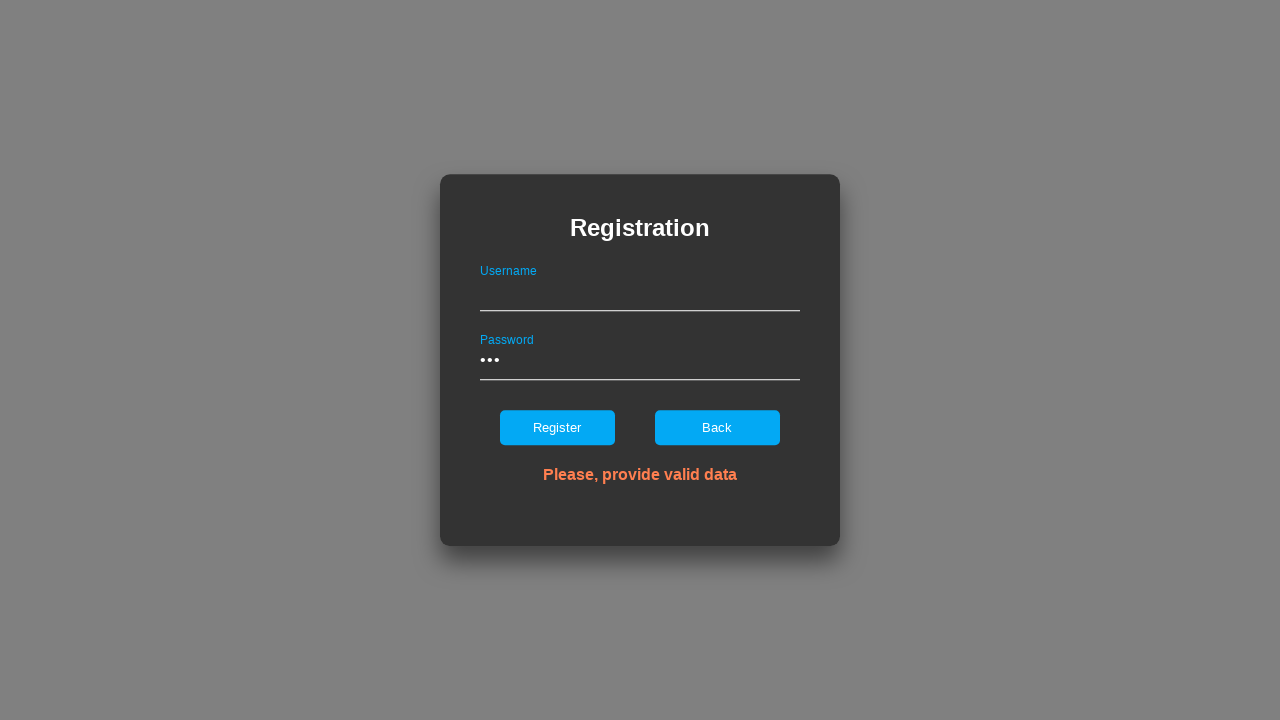